Tests drag-and-drop functionality by dragging numbered cards to their corresponding slots in order

Starting URL: https://www.elated.com/res/File/articles/development/javascript/jquery/drag-and-drop-with-jquery-your-essential-guide/card-game.html

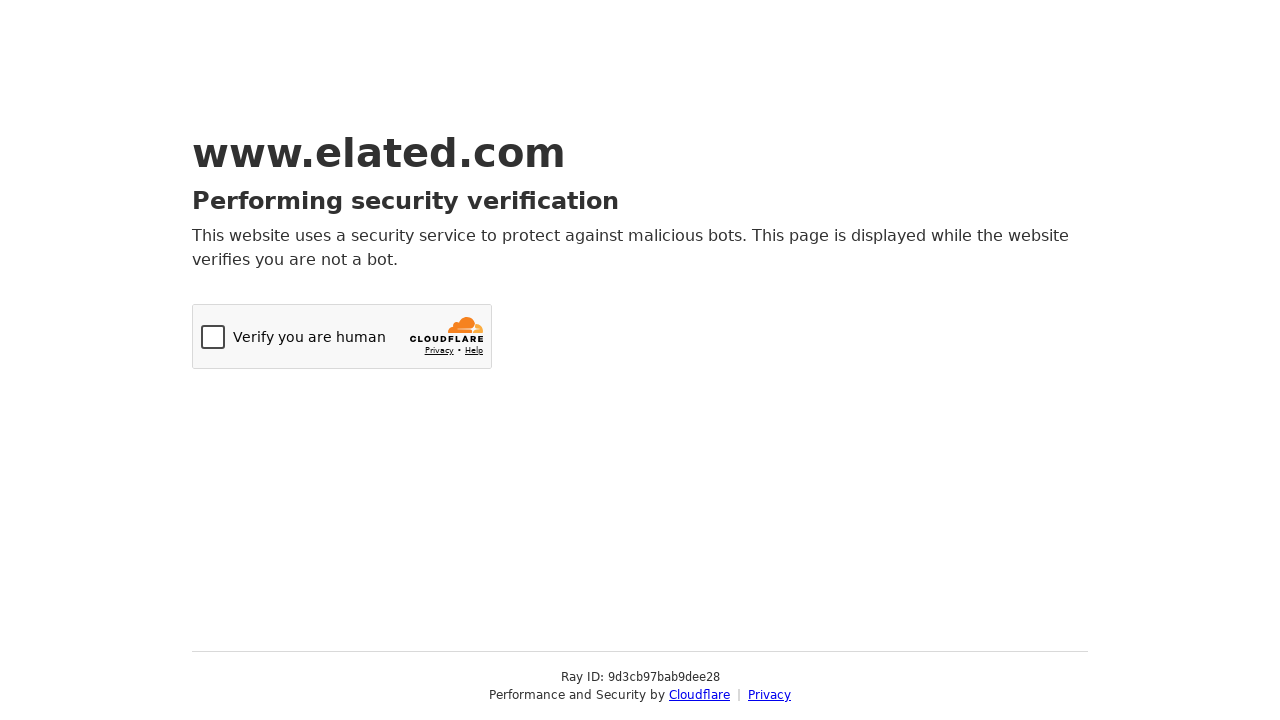

Navigated to drag-and-drop card game page
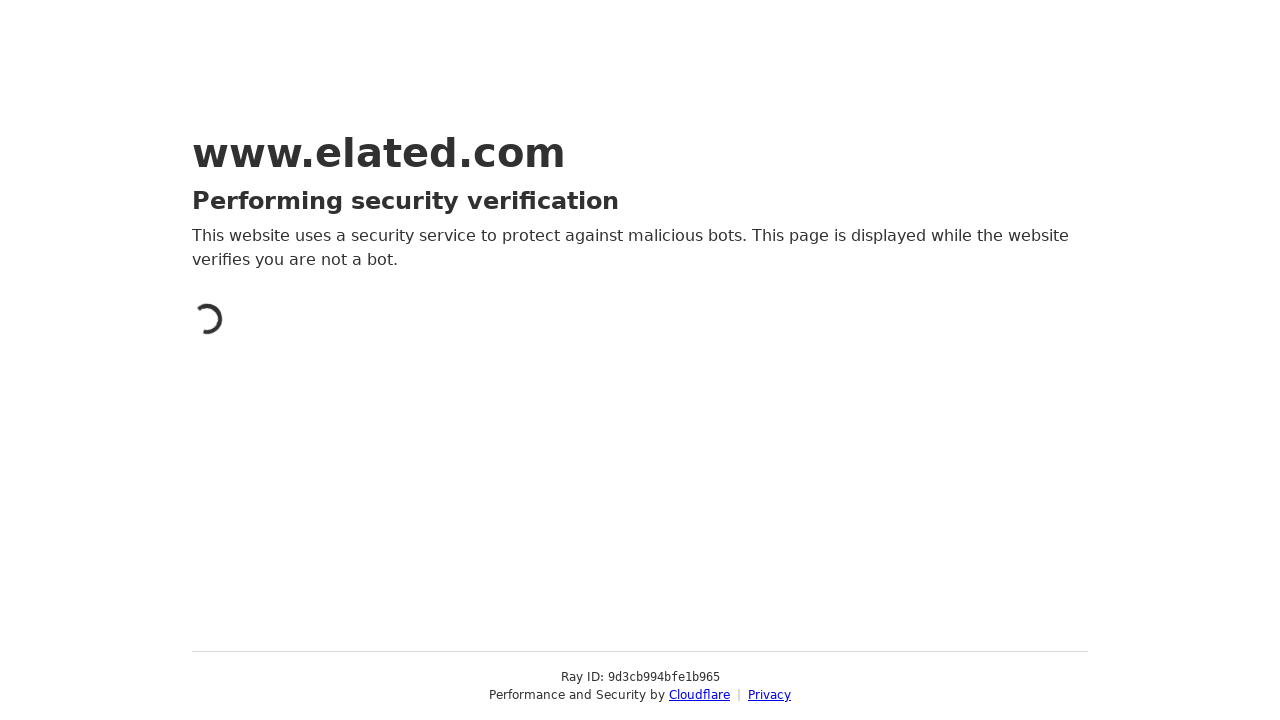

Located all draggable card elements
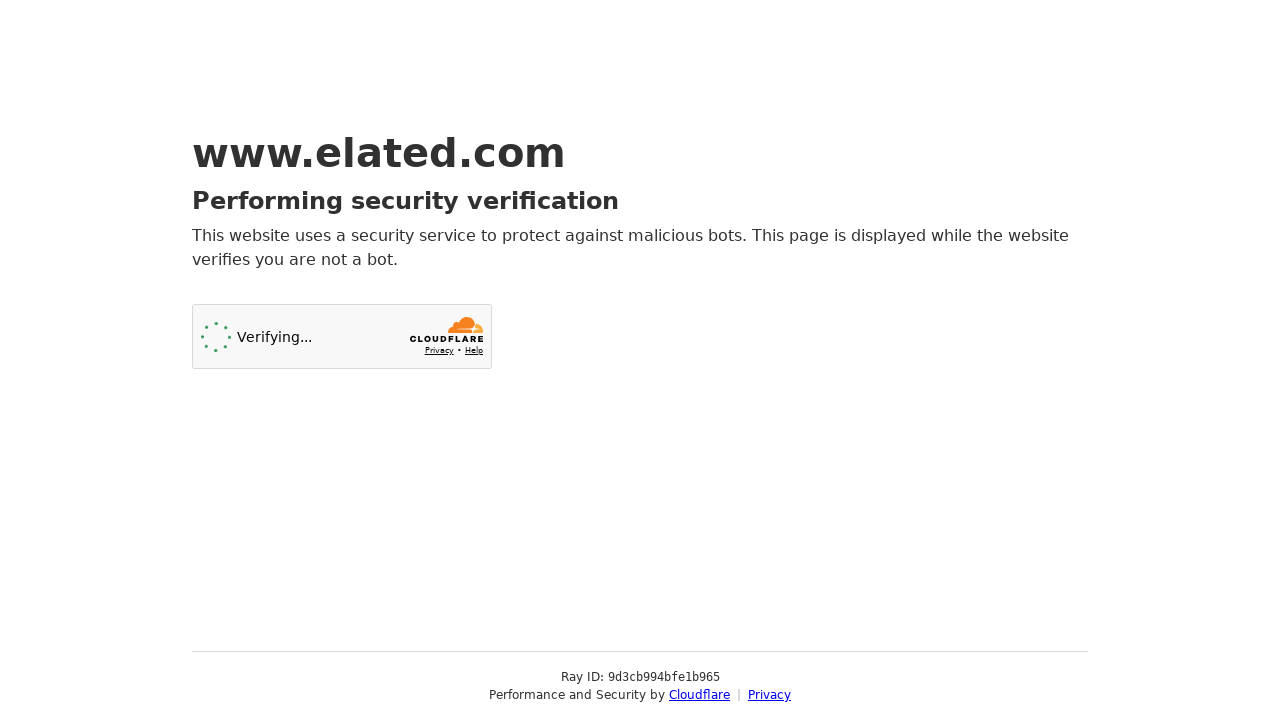

Located all droppable slot elements
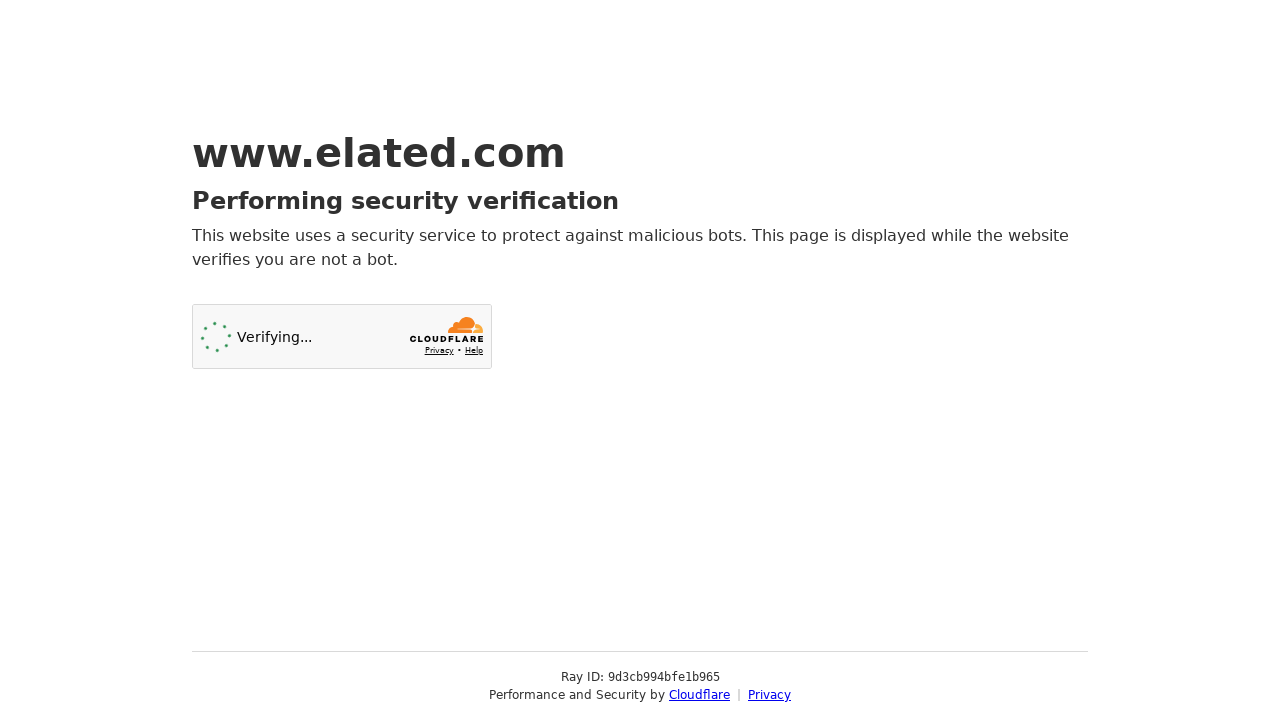

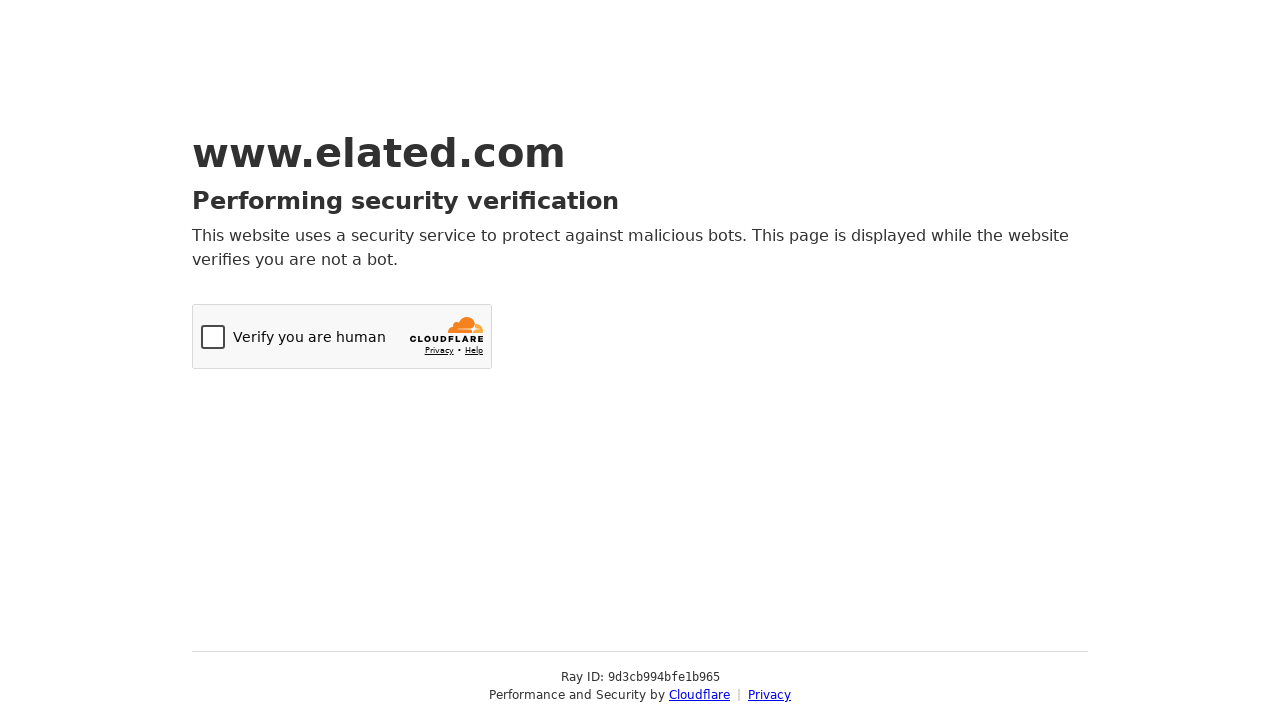